Tests unmarking todo items as complete by unchecking their checkboxes

Starting URL: https://demo.playwright.dev/todomvc

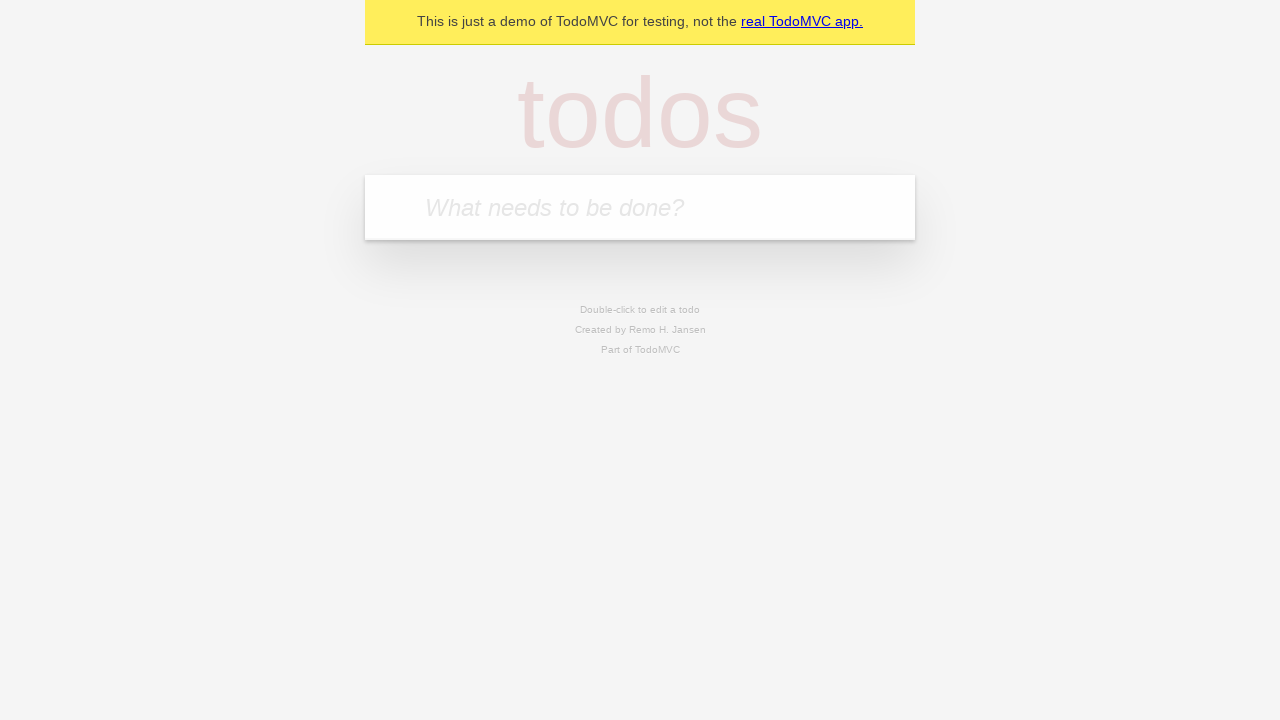

Filled todo input with 'buy some cheese' on internal:attr=[placeholder="What needs to be done?"i]
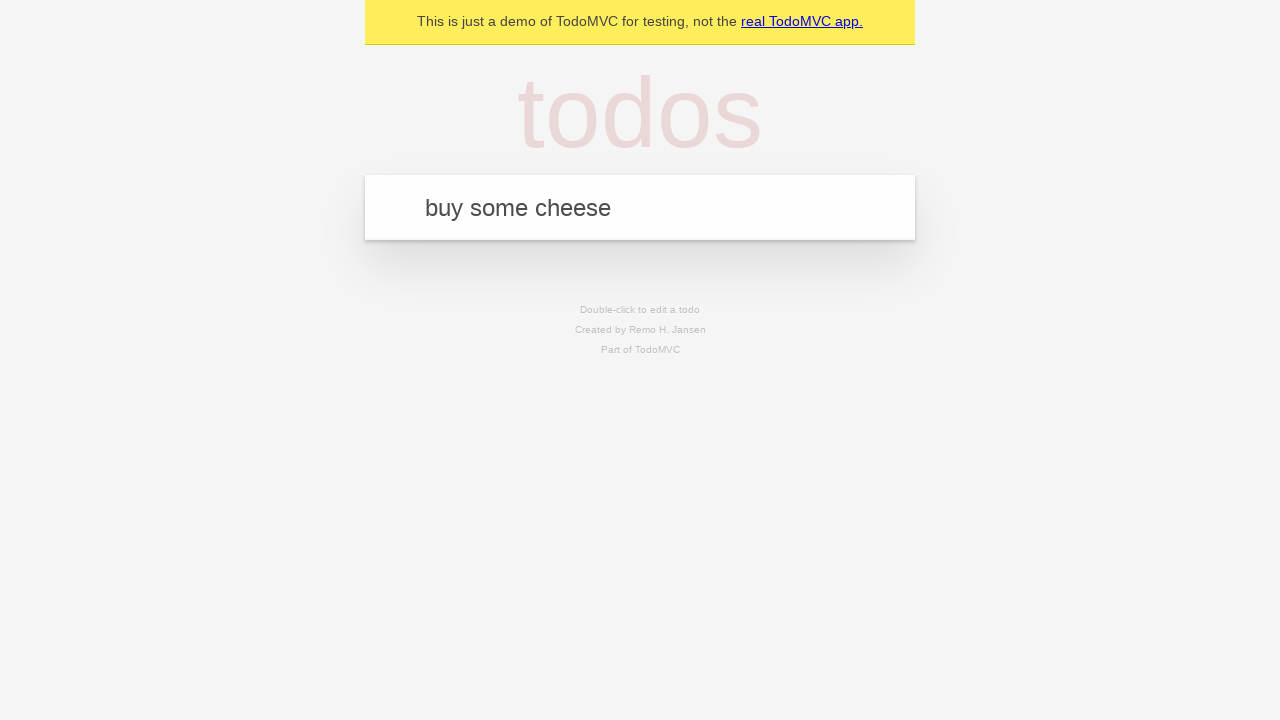

Pressed Enter to create first todo item on internal:attr=[placeholder="What needs to be done?"i]
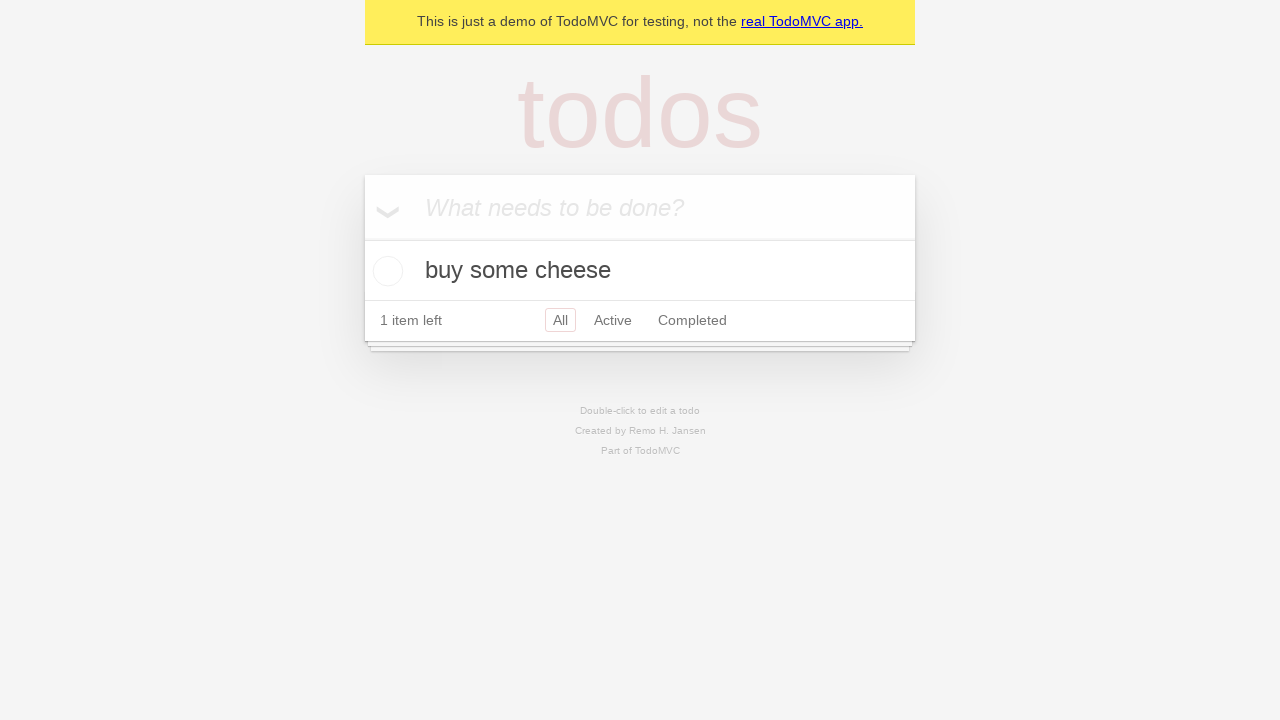

Filled todo input with 'feed the cat' on internal:attr=[placeholder="What needs to be done?"i]
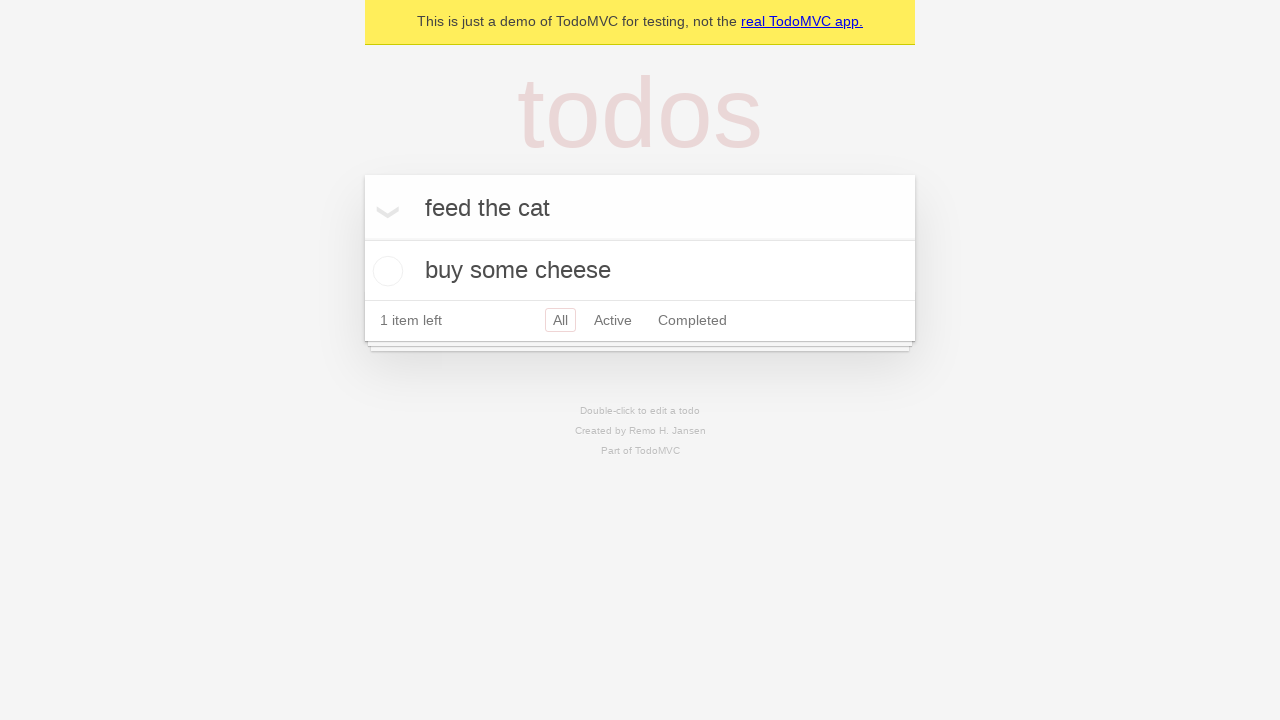

Pressed Enter to create second todo item on internal:attr=[placeholder="What needs to be done?"i]
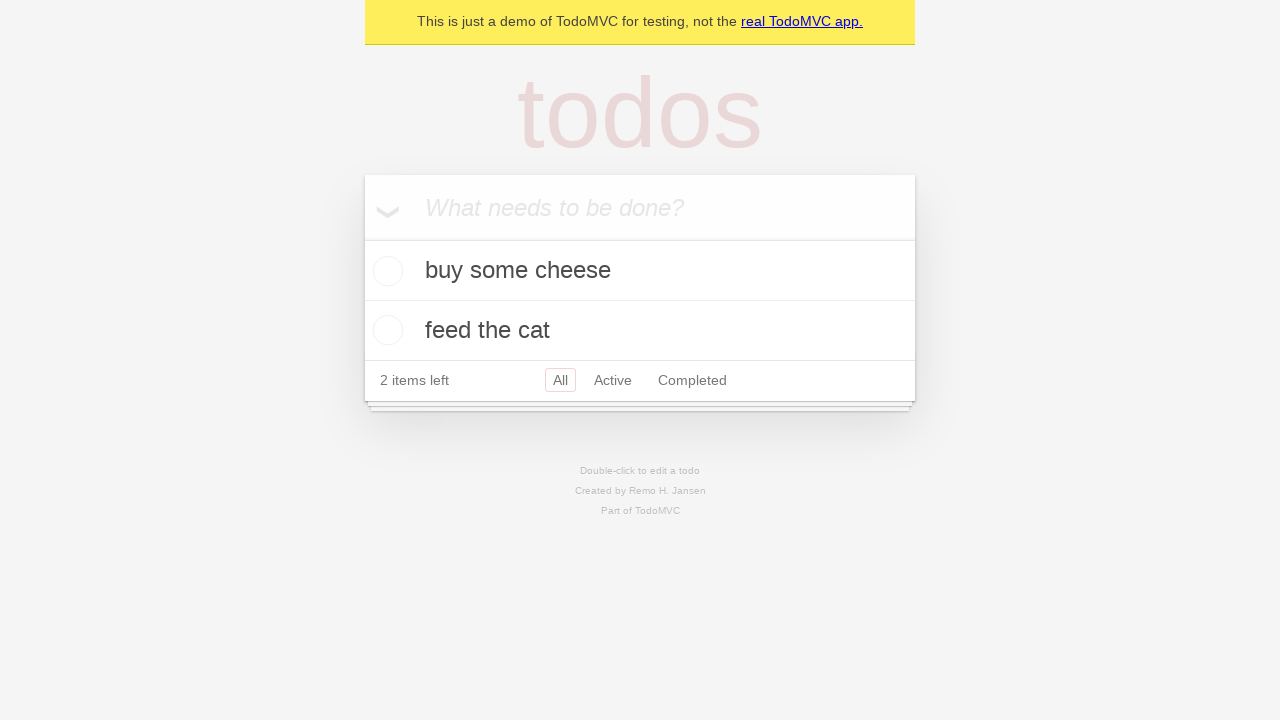

Waited for both todo items to be present in the DOM
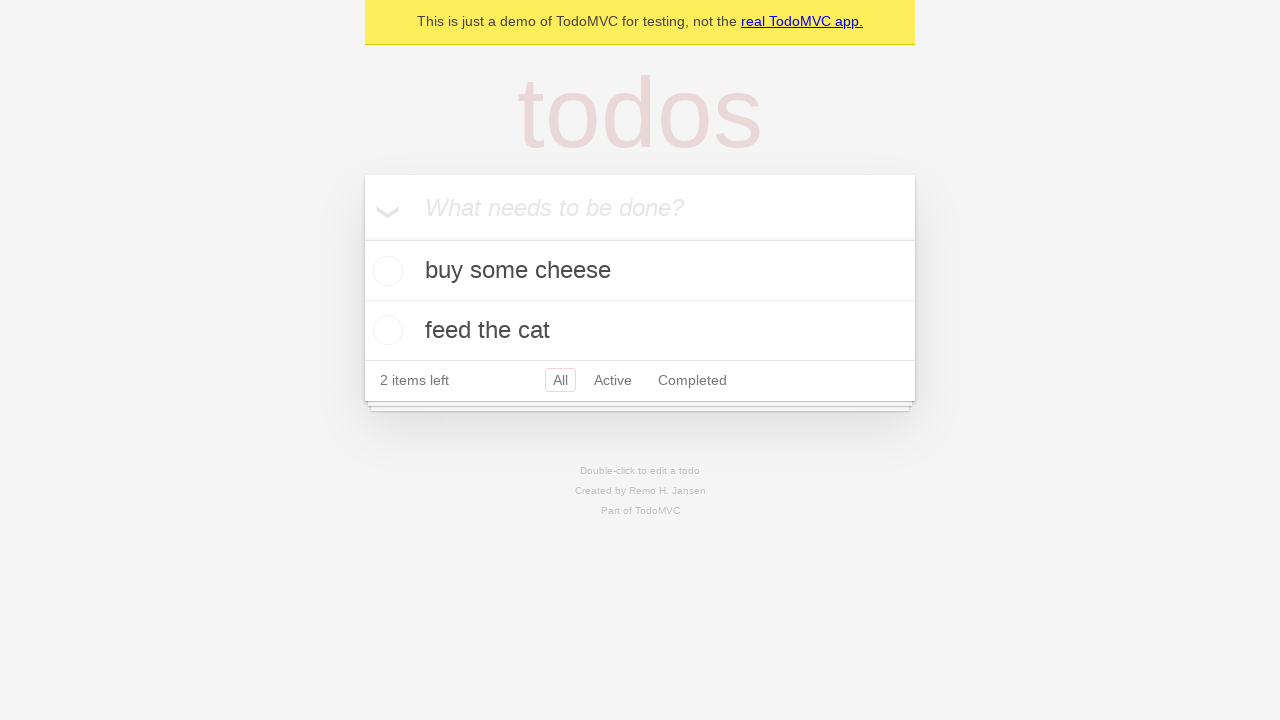

Located the first todo item
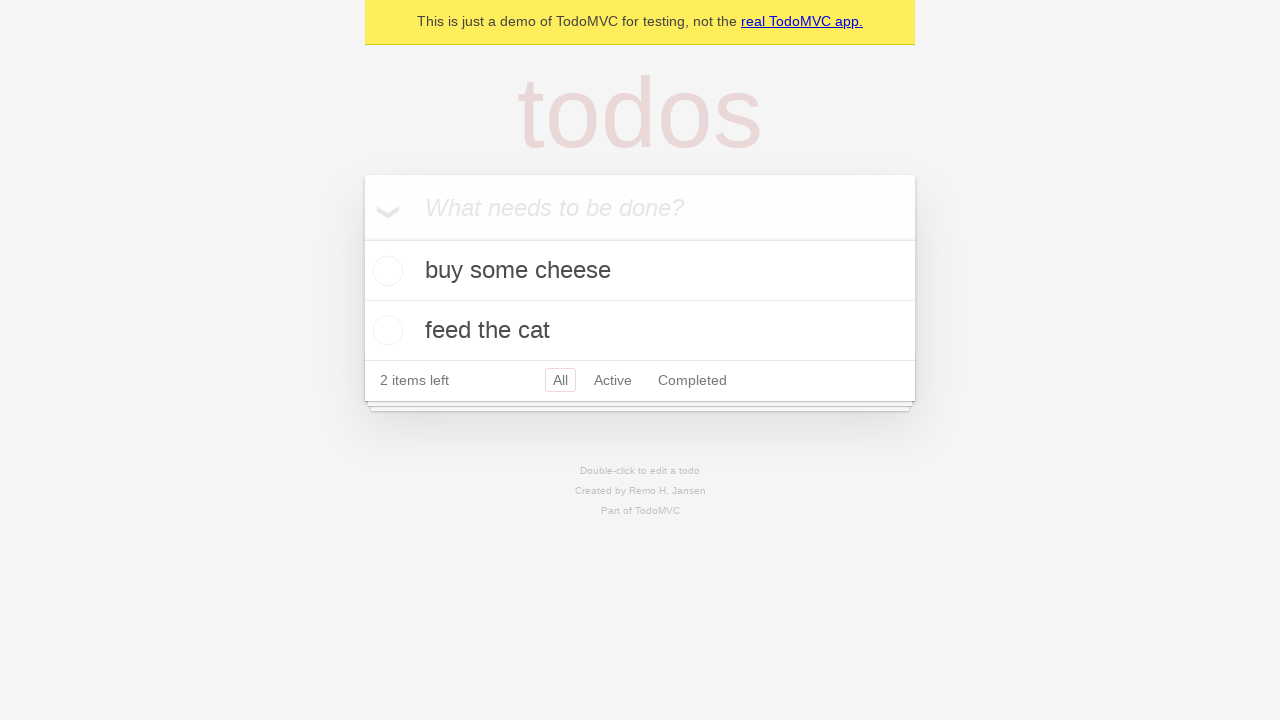

Located the checkbox for the first todo item
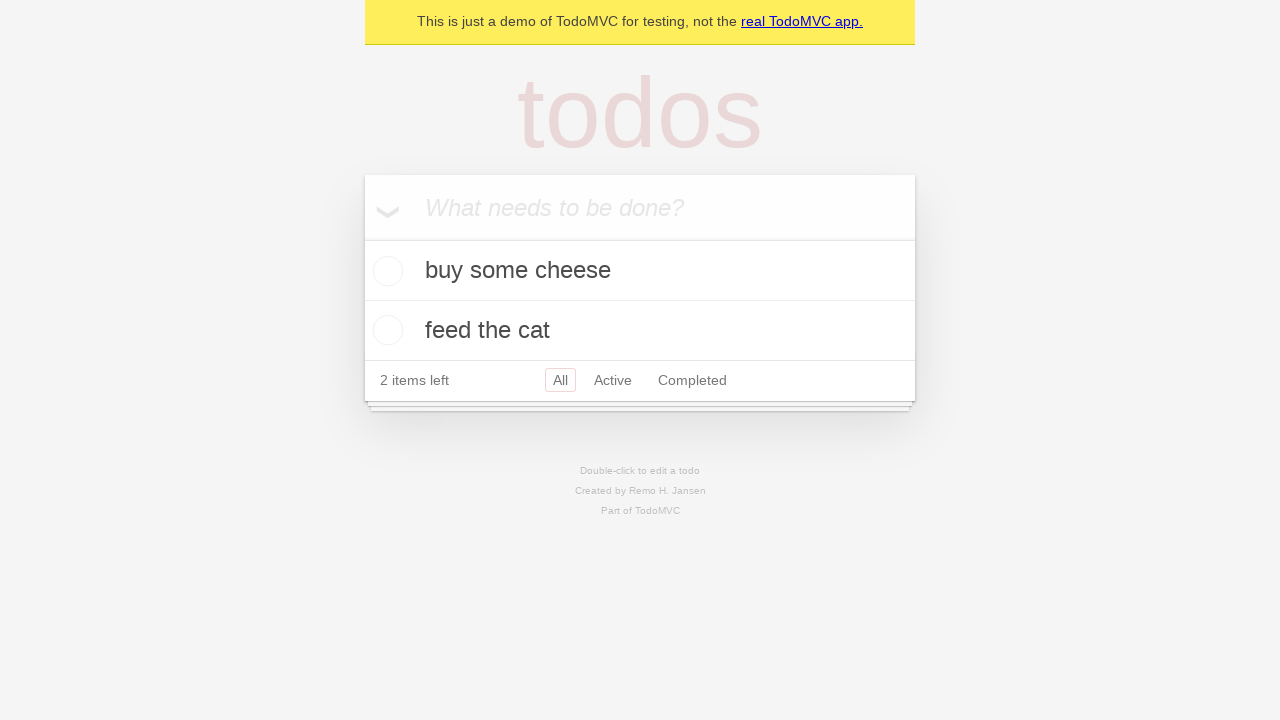

Checked the first todo item as complete at (385, 271) on internal:testid=[data-testid="todo-item"s] >> nth=0 >> internal:role=checkbox
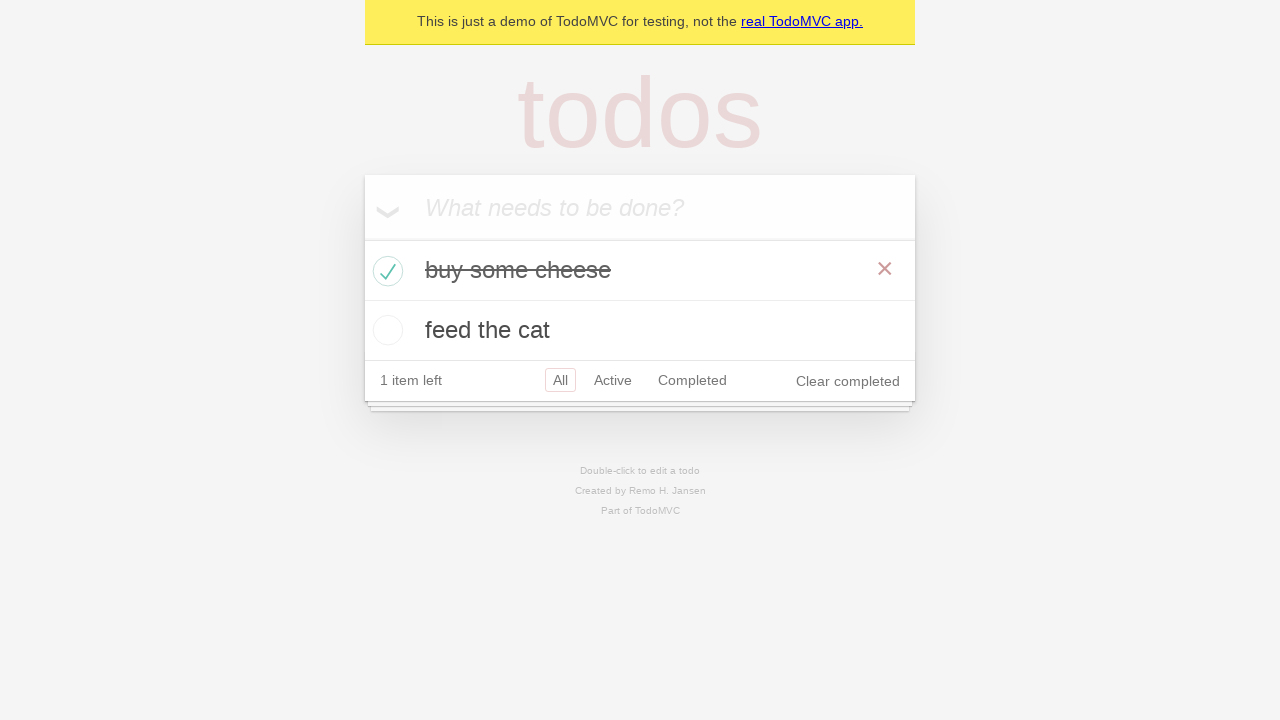

Unchecked the first todo item to mark it as incomplete at (385, 271) on internal:testid=[data-testid="todo-item"s] >> nth=0 >> internal:role=checkbox
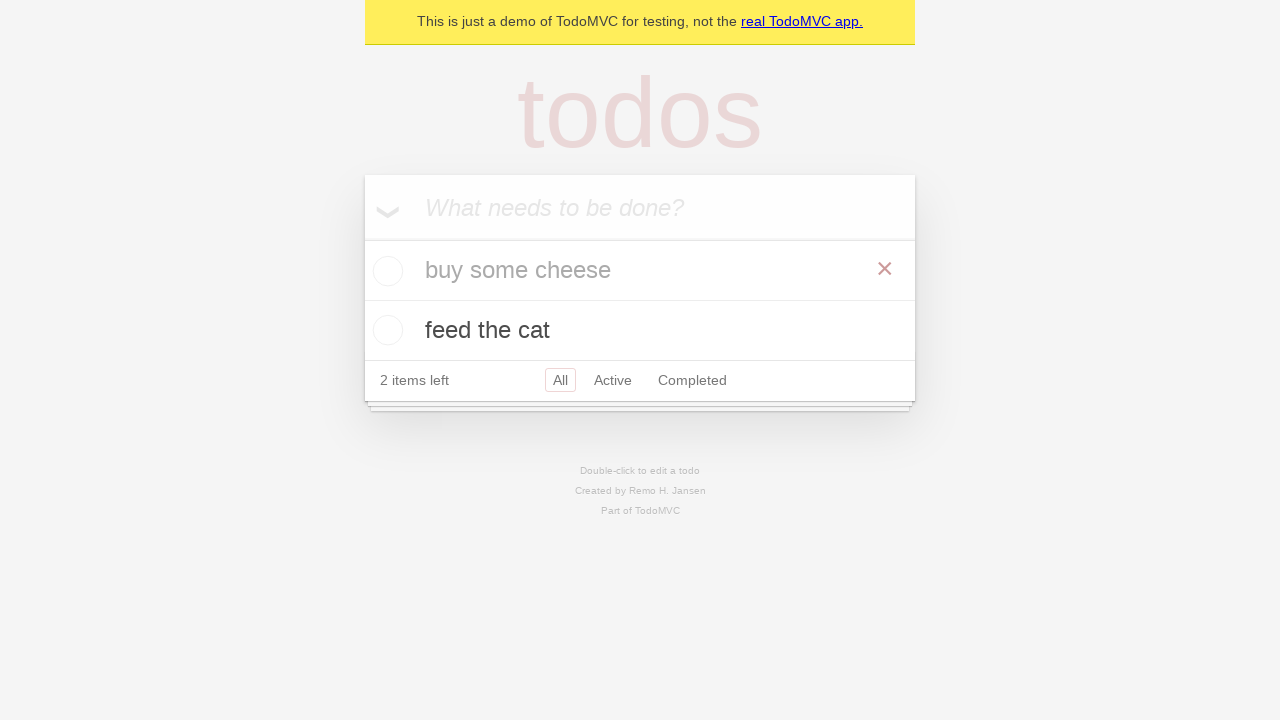

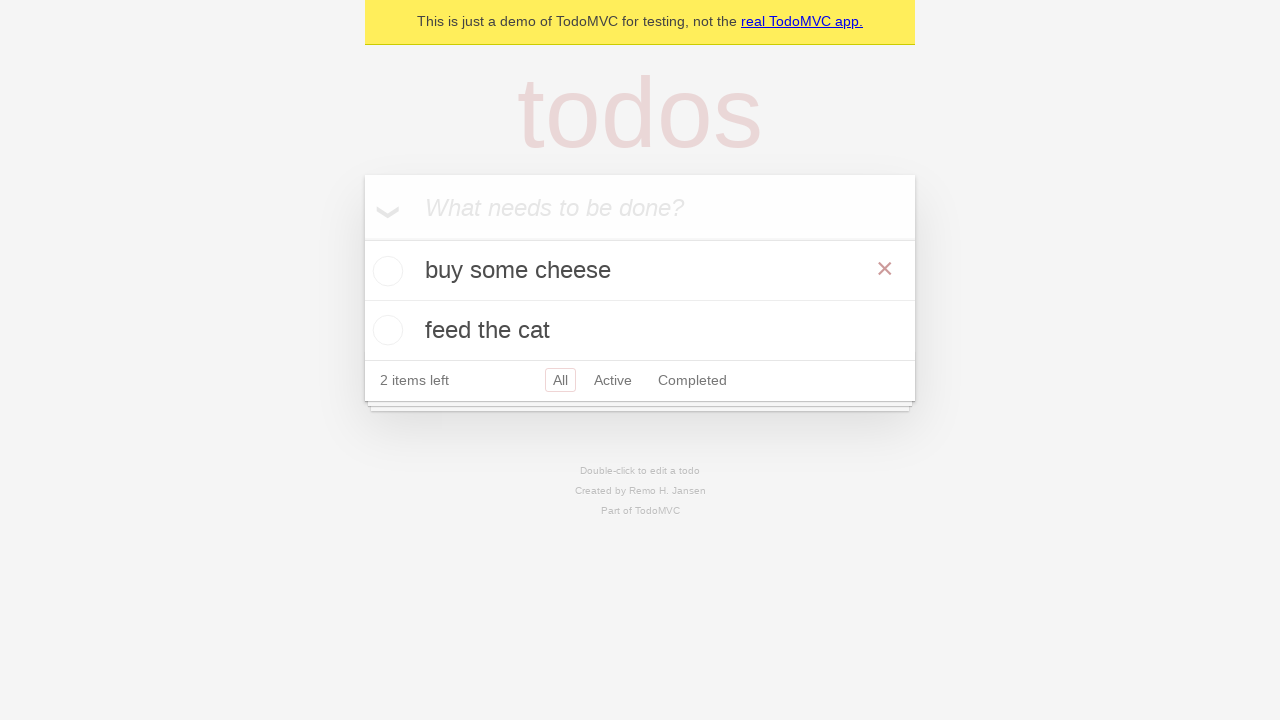